Tests file download functionality by entering text in a text area and clicking the download button

Starting URL: https://demoapps.qspiders.com/ui/download?sublist=0

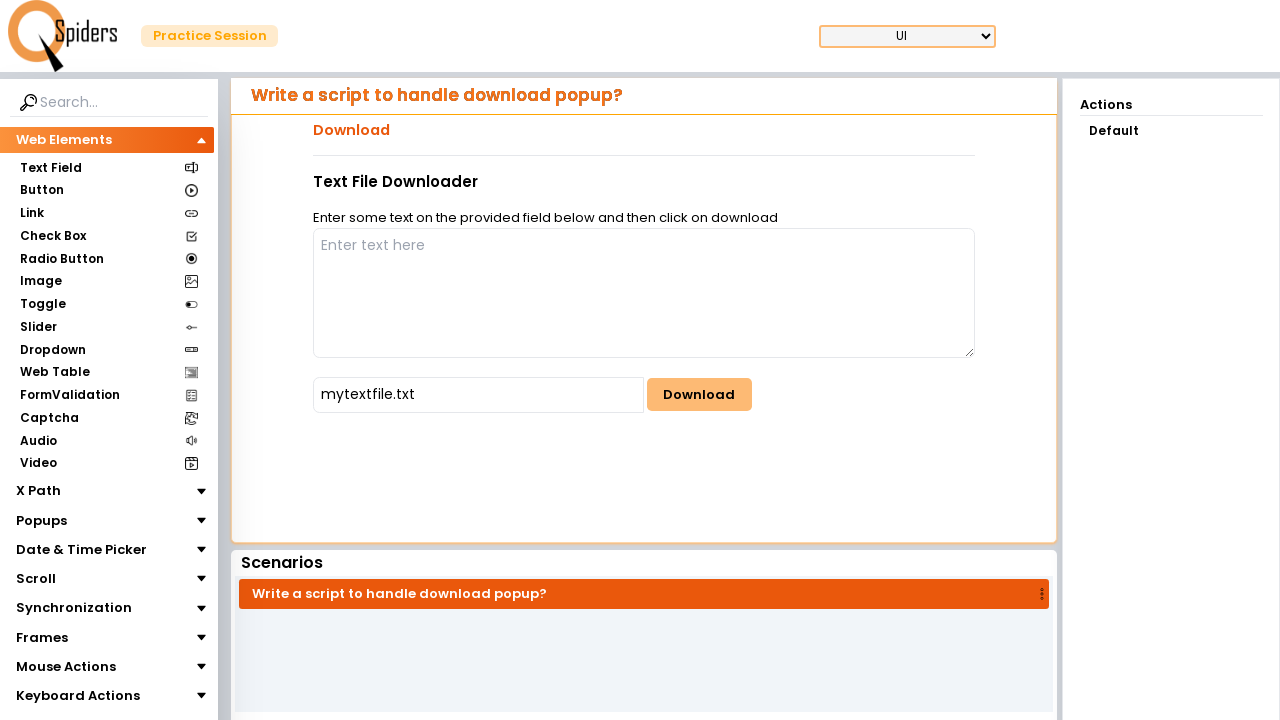

Navigated to file download test page
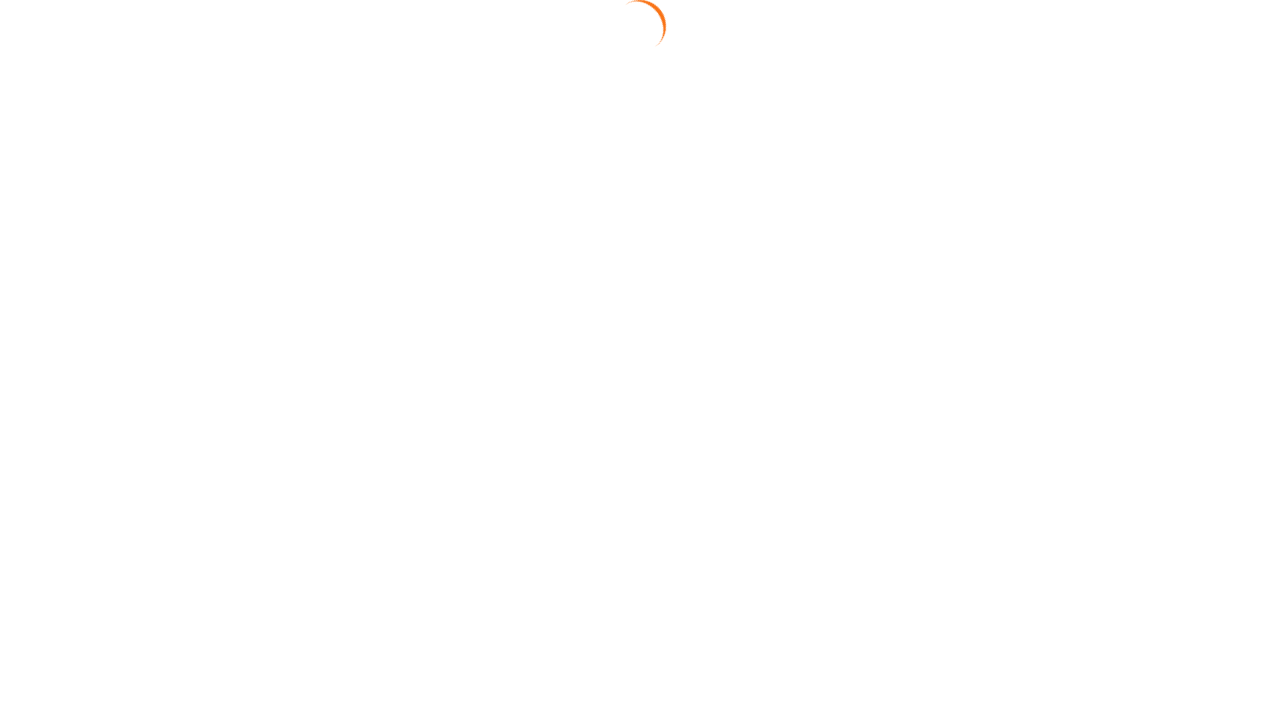

Entered 'Hi' in the text area on #writeArea
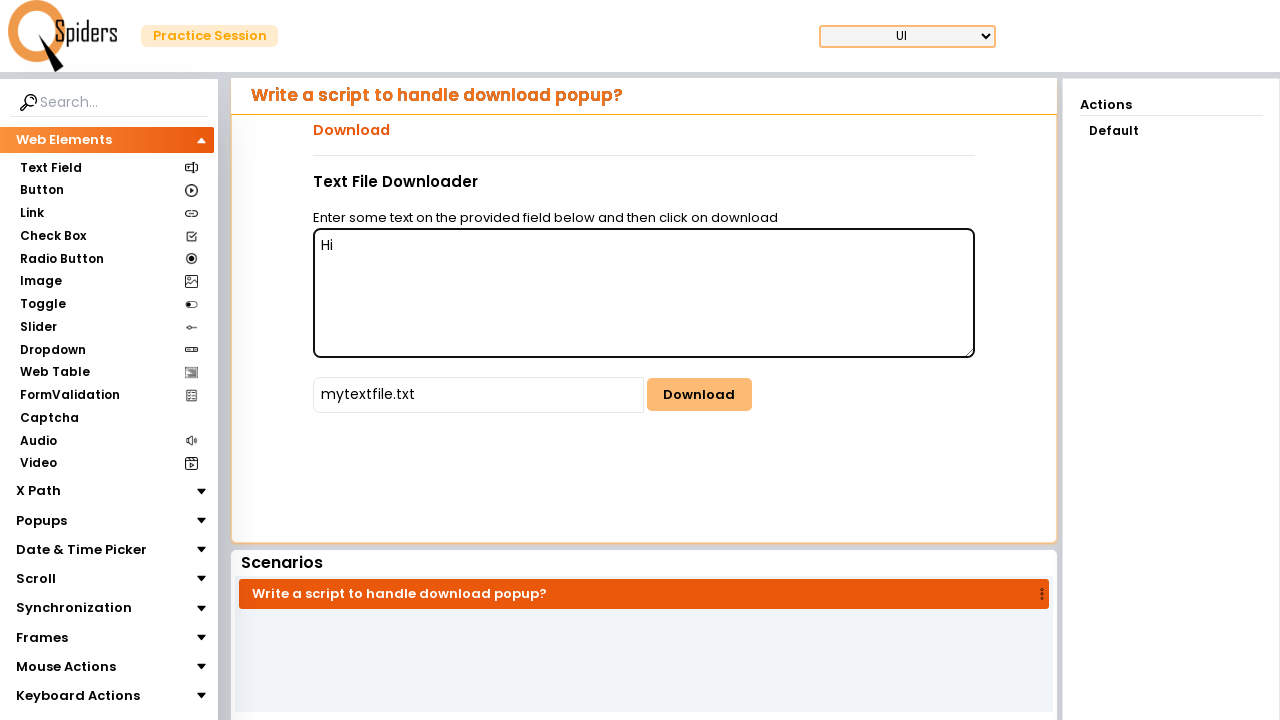

Clicked the download button to trigger file download at (699, 395) on #downloadButton
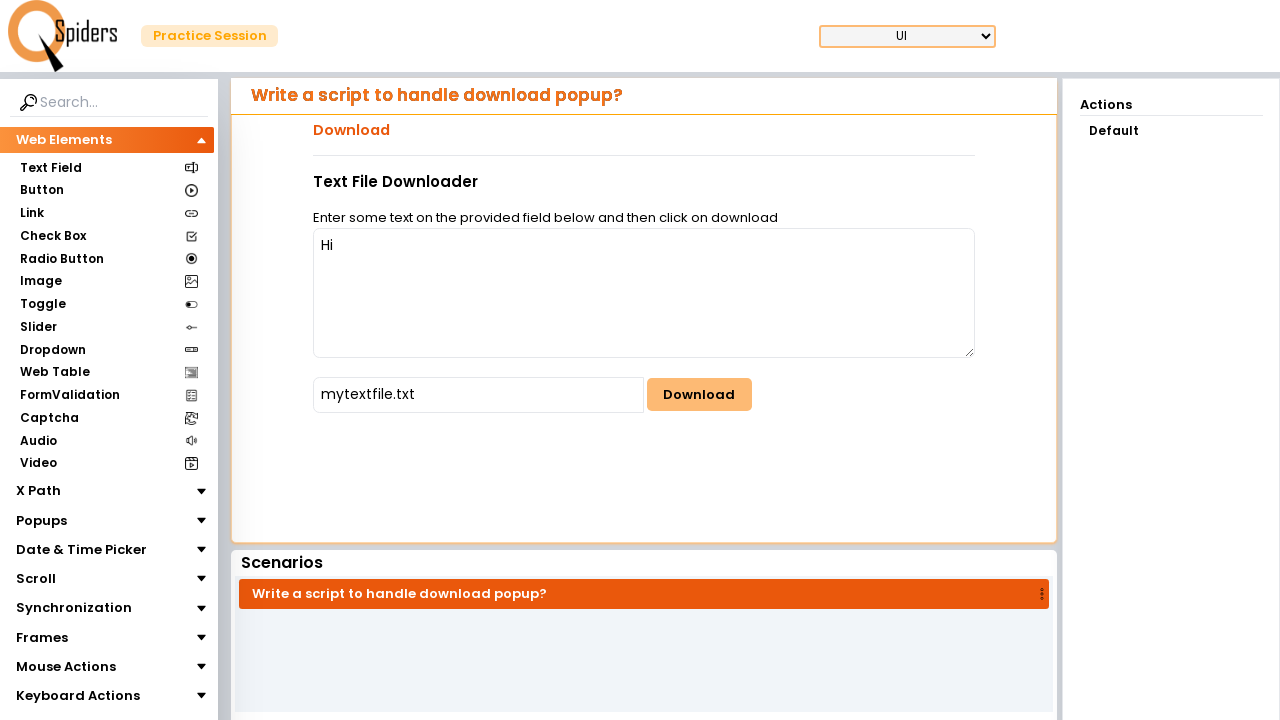

Waited 2 seconds for download to initiate
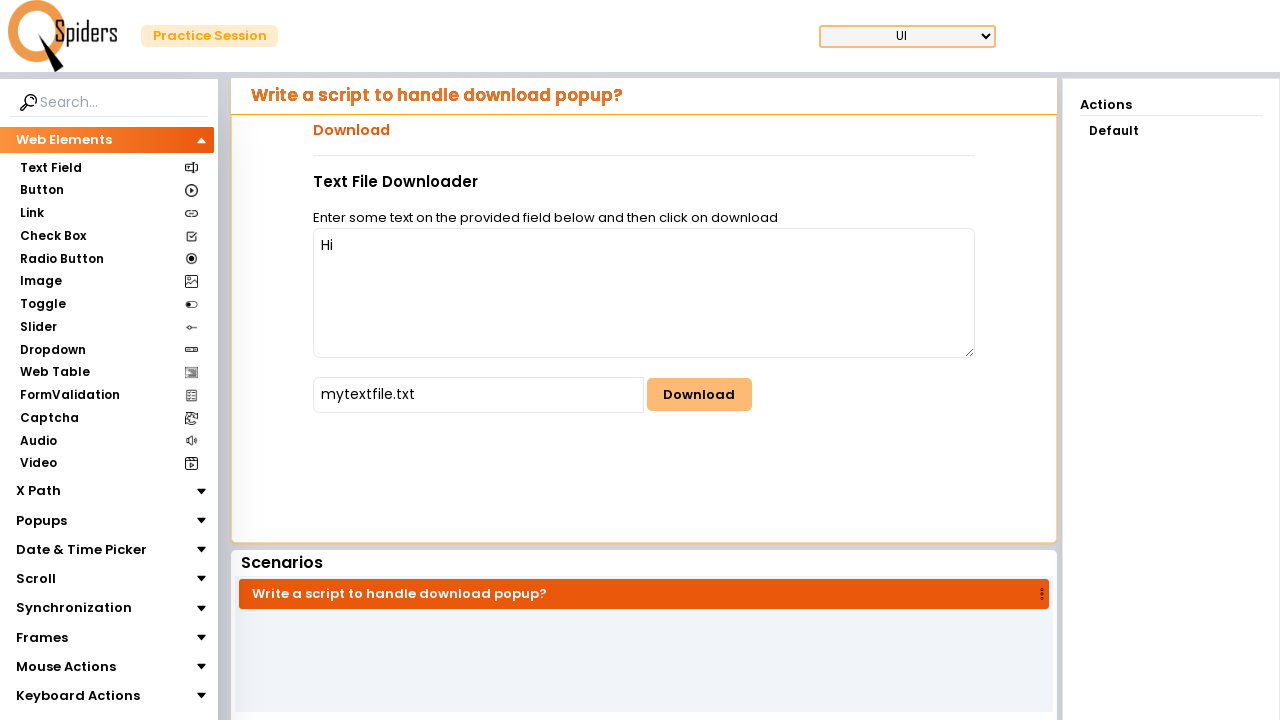

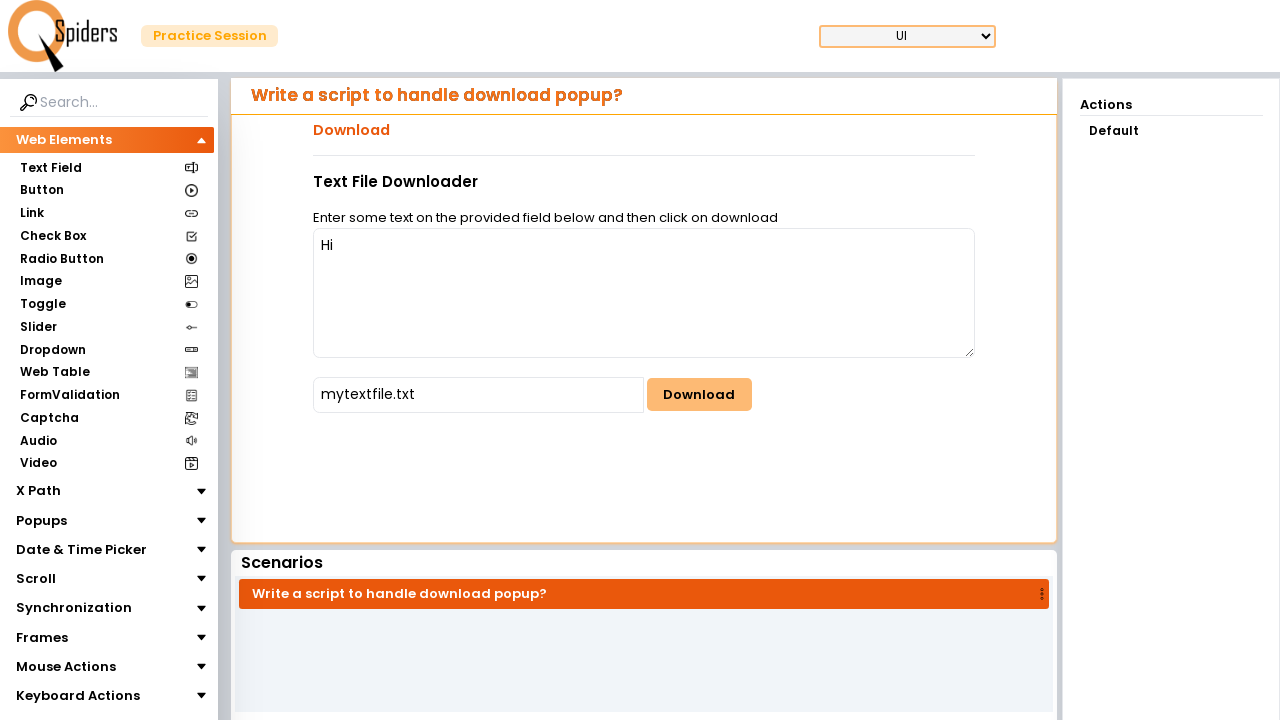